Navigates through different sections of the Dassault Aviation website by visiting the main page, then the group page, and finally the space page

Starting URL: https://www.dassault-aviation.com/en/

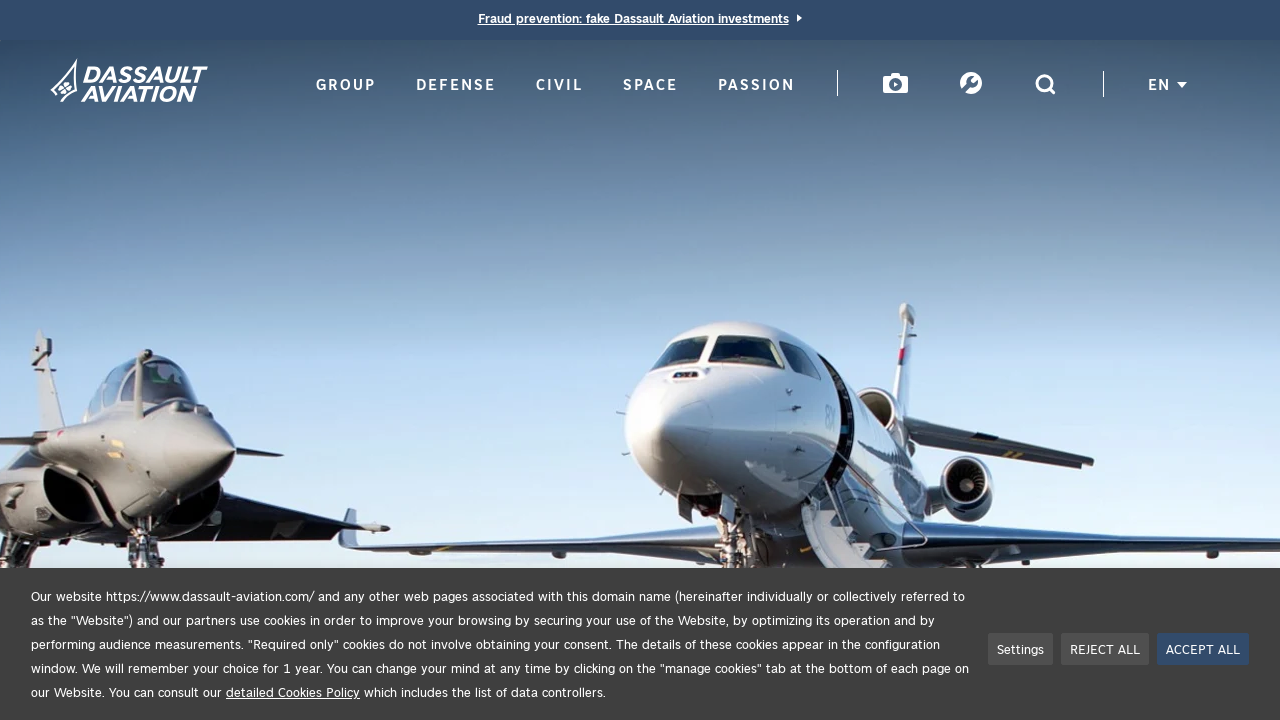

Navigated to Dassault Aviation Group page
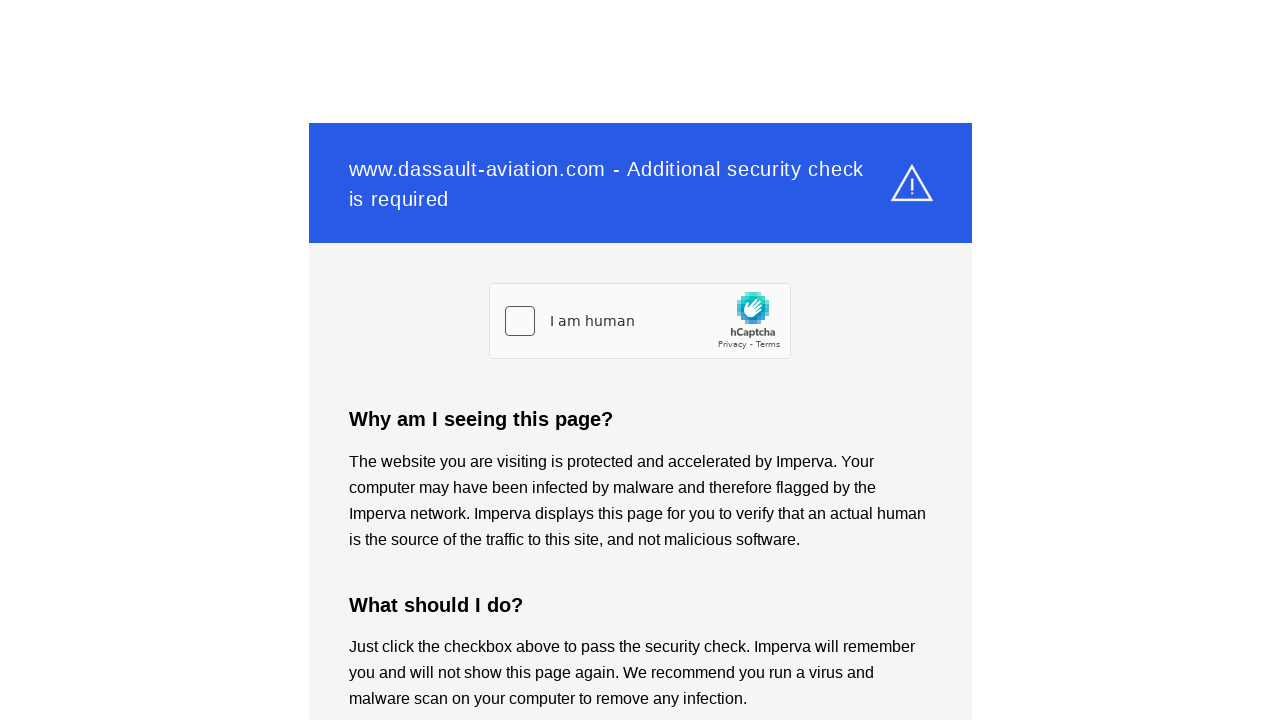

Group page loaded completely (networkidle)
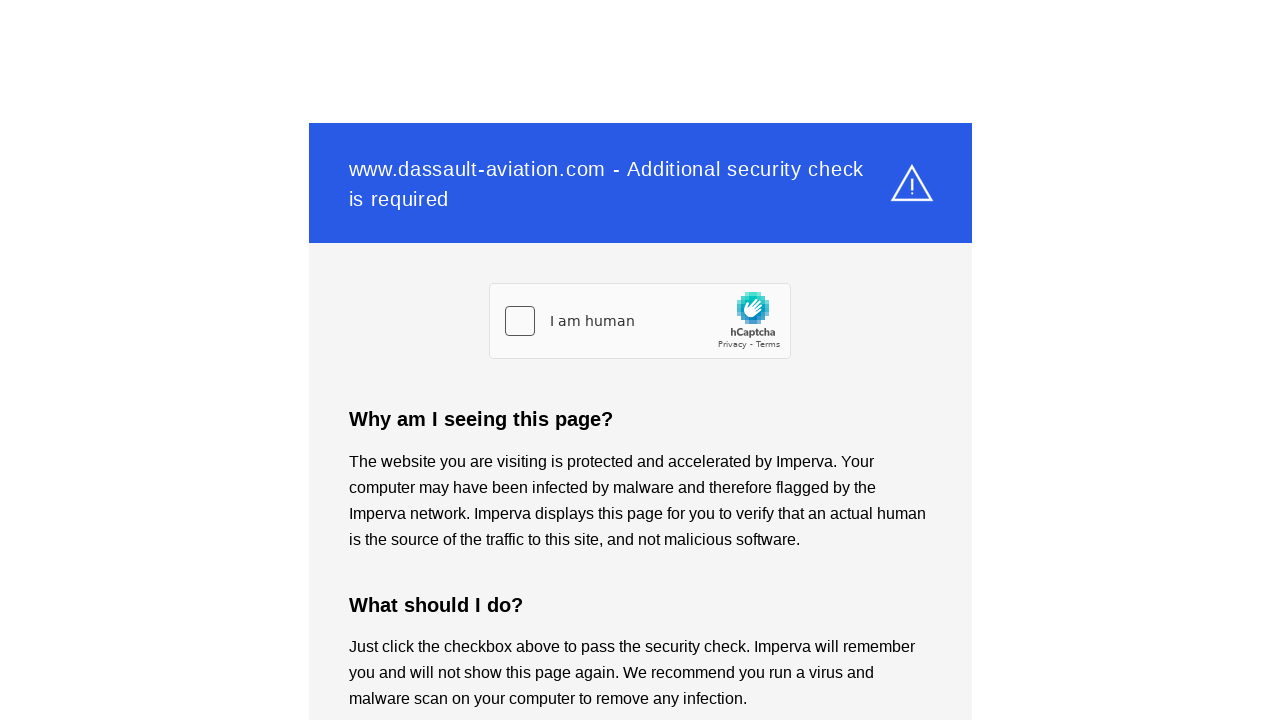

Navigated to Dassault Aviation Space page
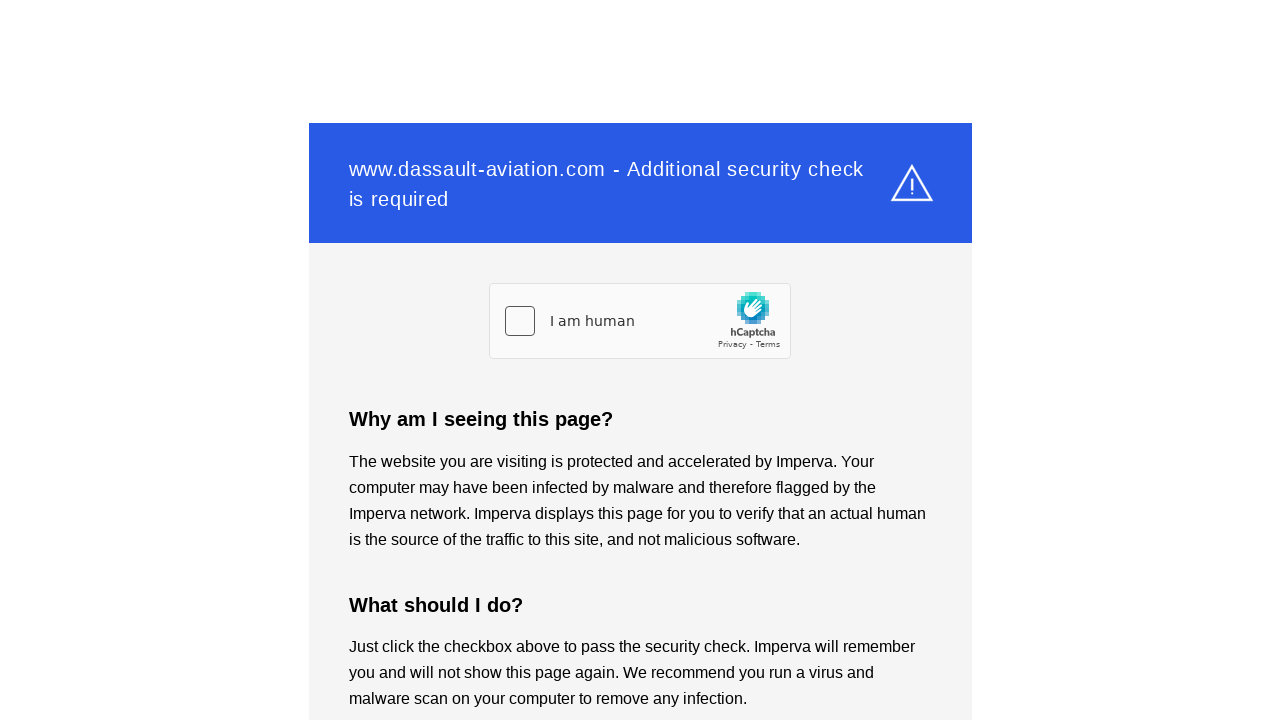

Space page loaded completely (networkidle)
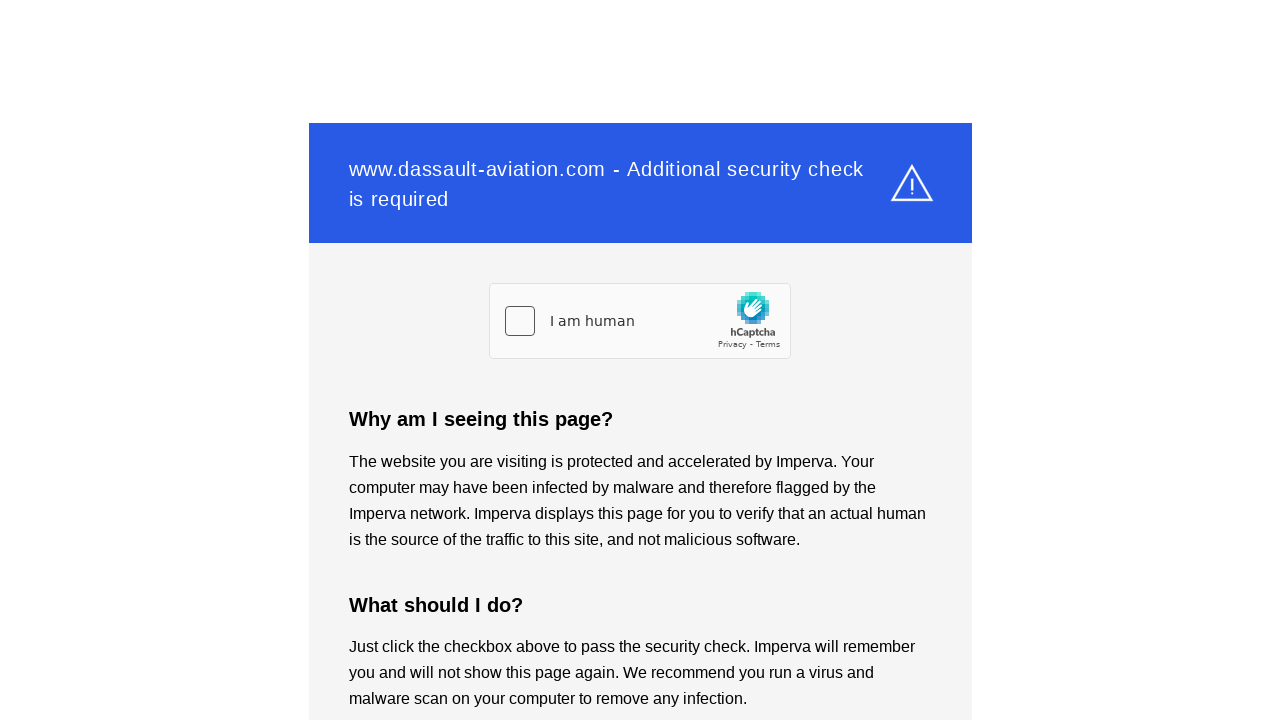

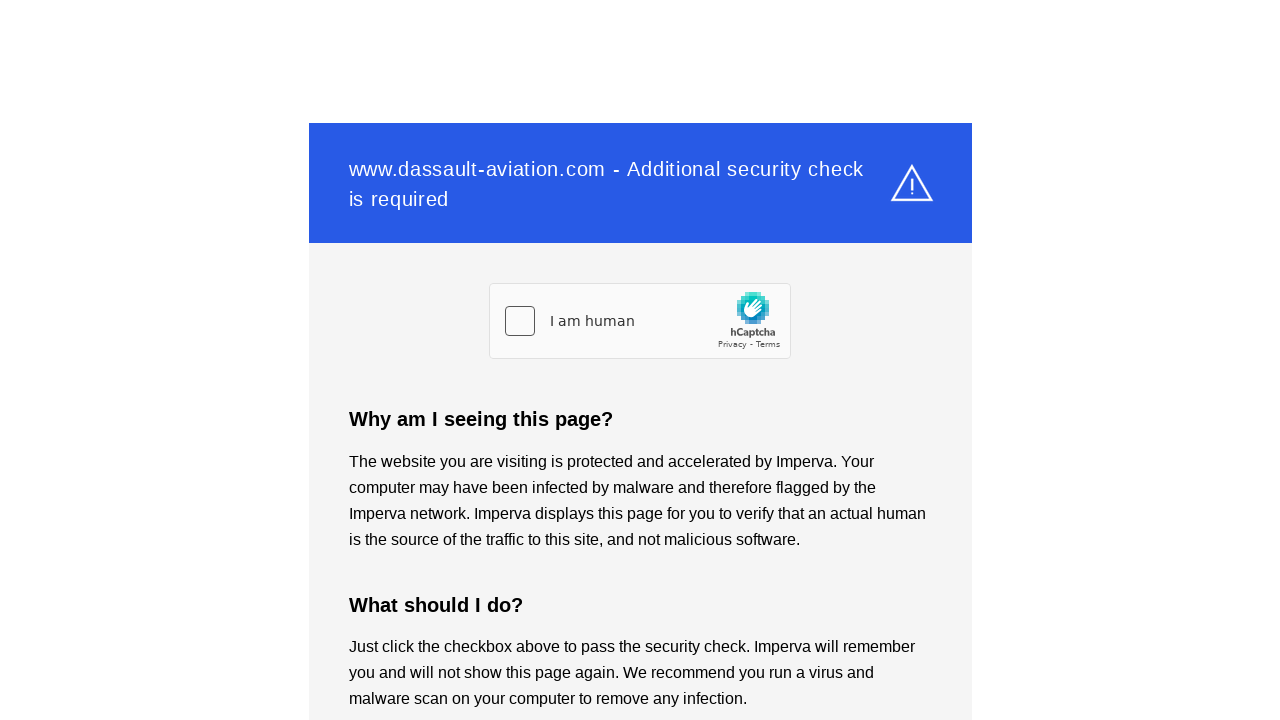